Verifies the page title of BrowserStack demo site is correct

Starting URL: https://bstackdemo.com/

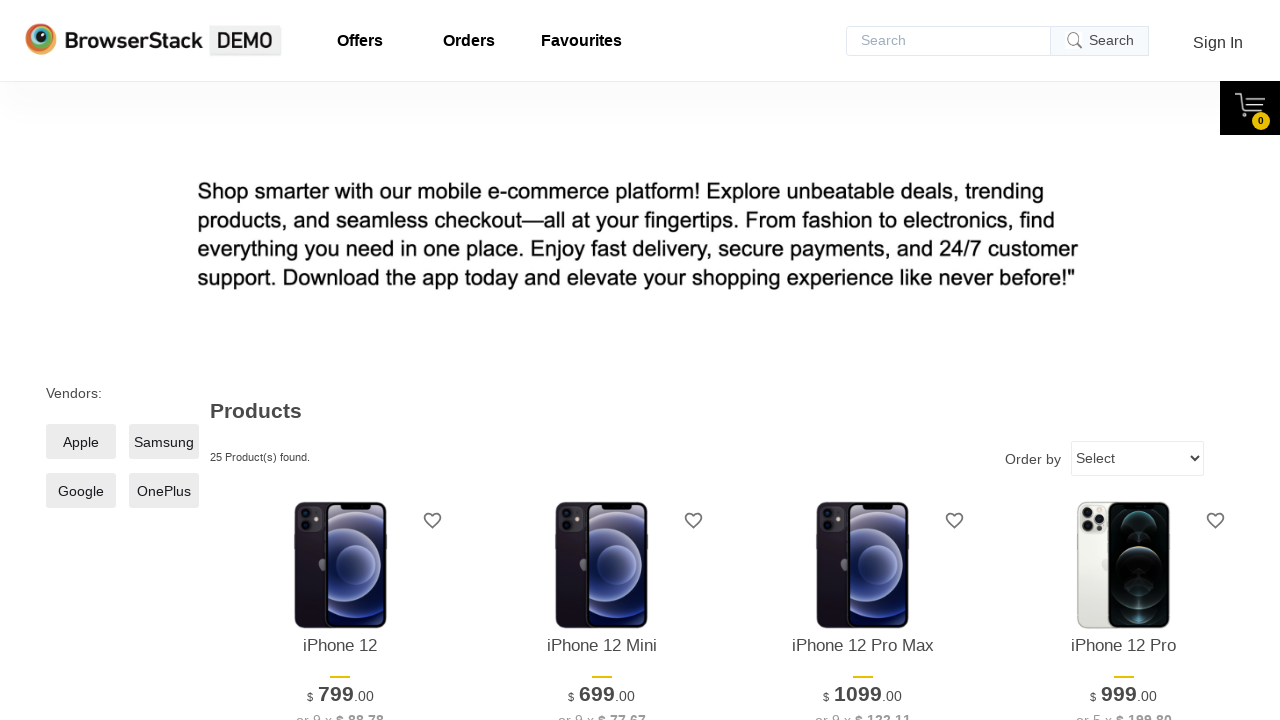

Navigated to BrowserStack demo site
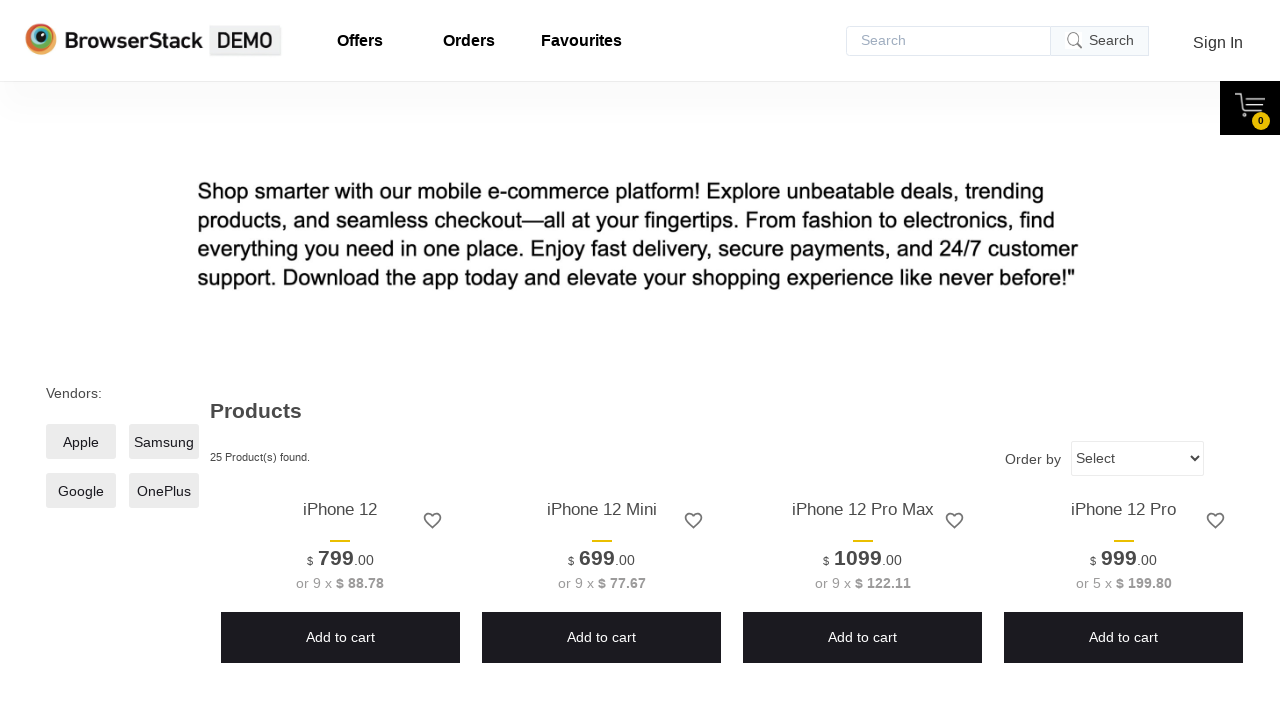

Verified page title is 'StackDemo'
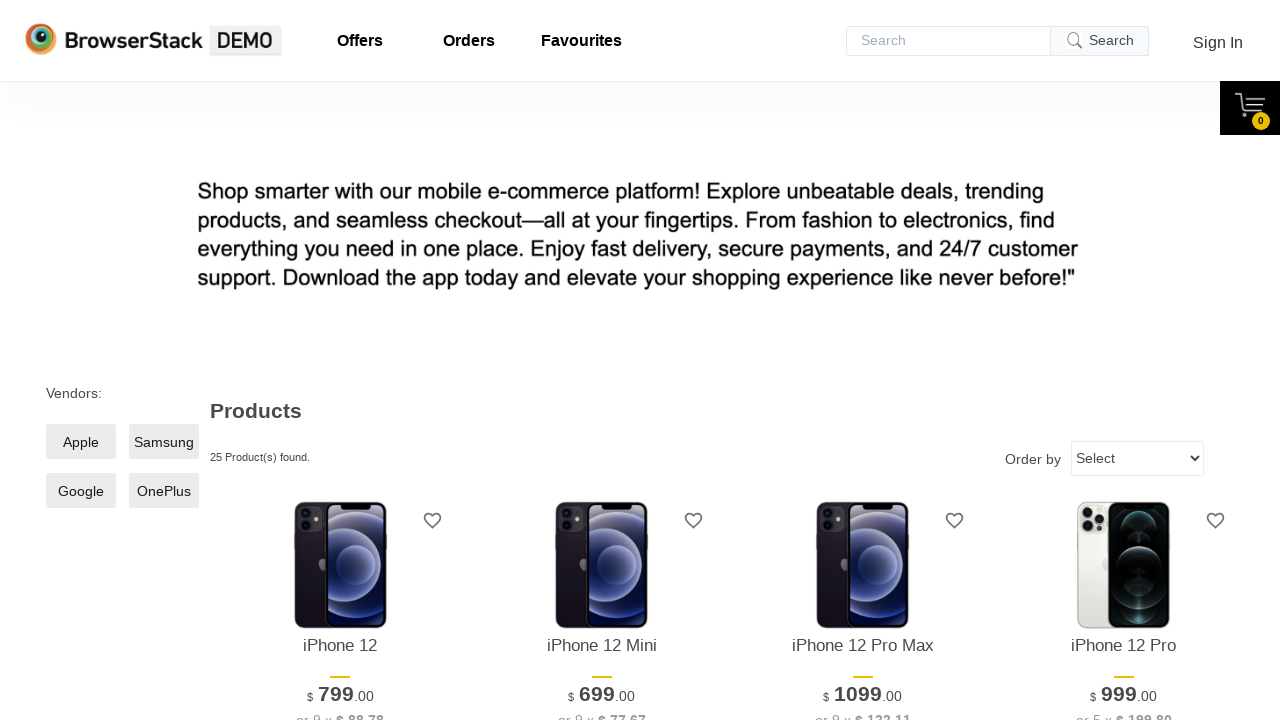

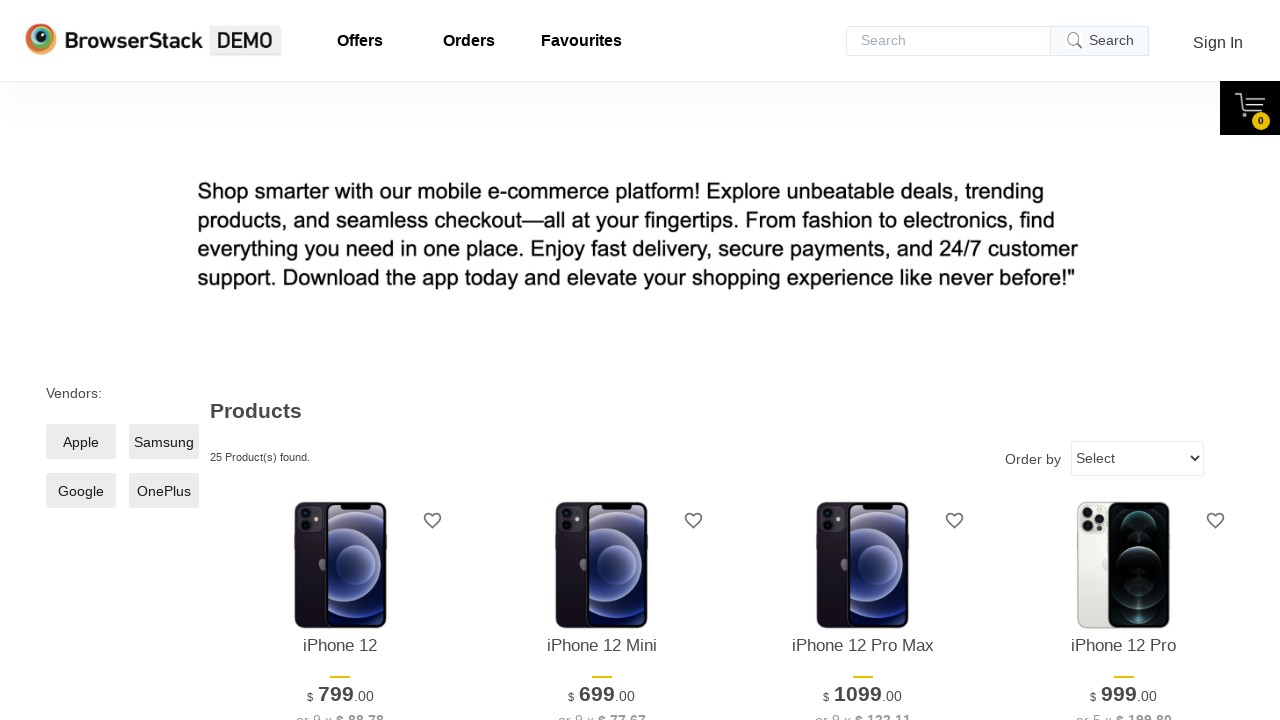